Tests file upload functionality by uploading a text file using the file input element and submitting the form

Starting URL: https://the-internet.herokuapp.com/upload

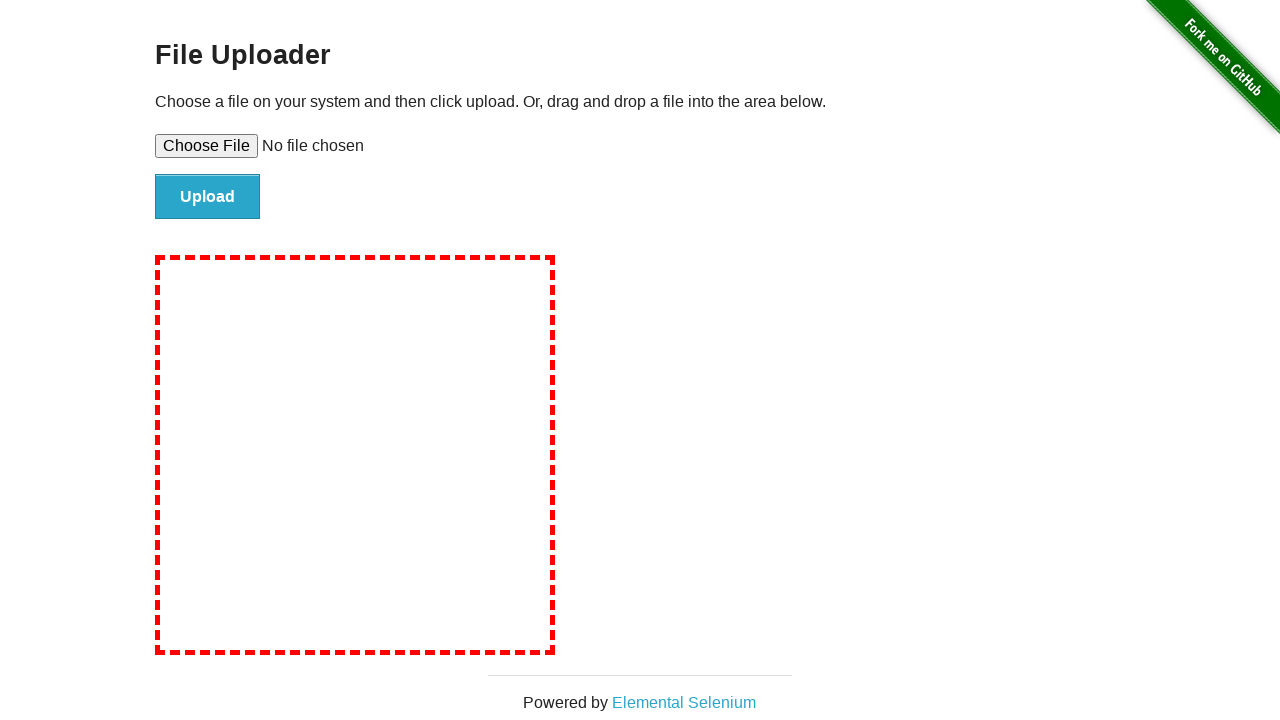

Created temporary text file with test content
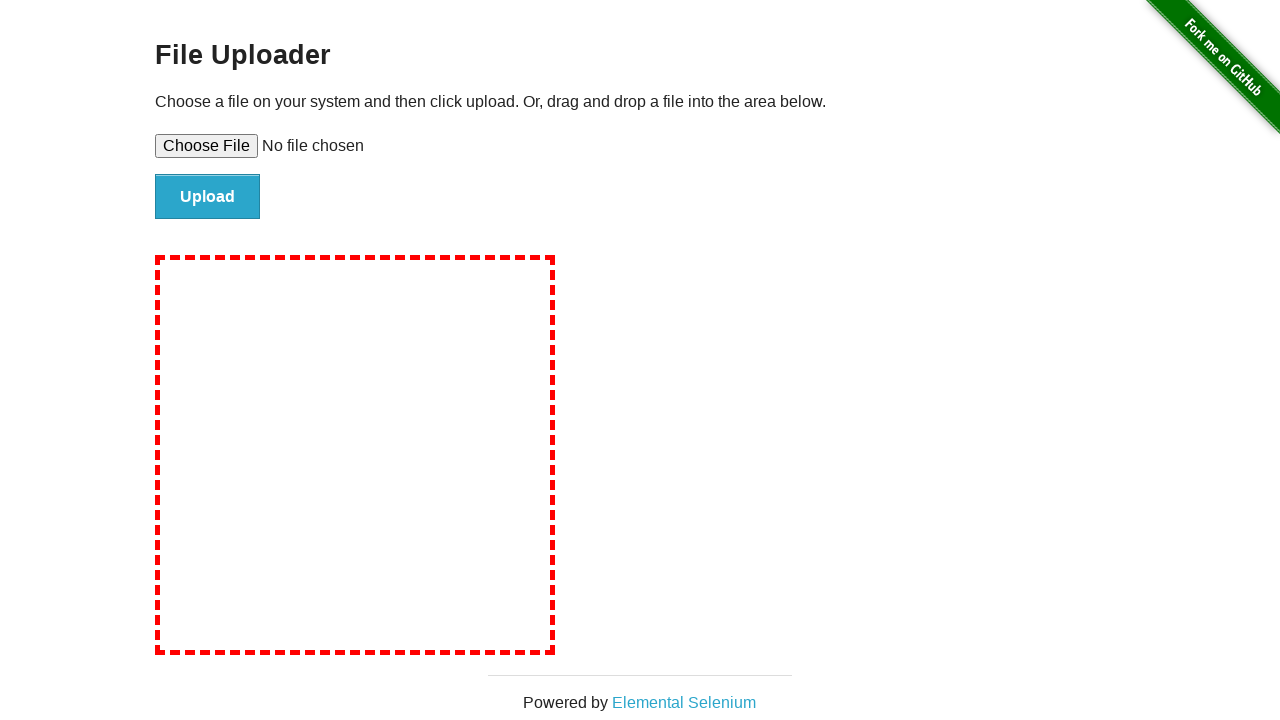

Set file input with temporary text file
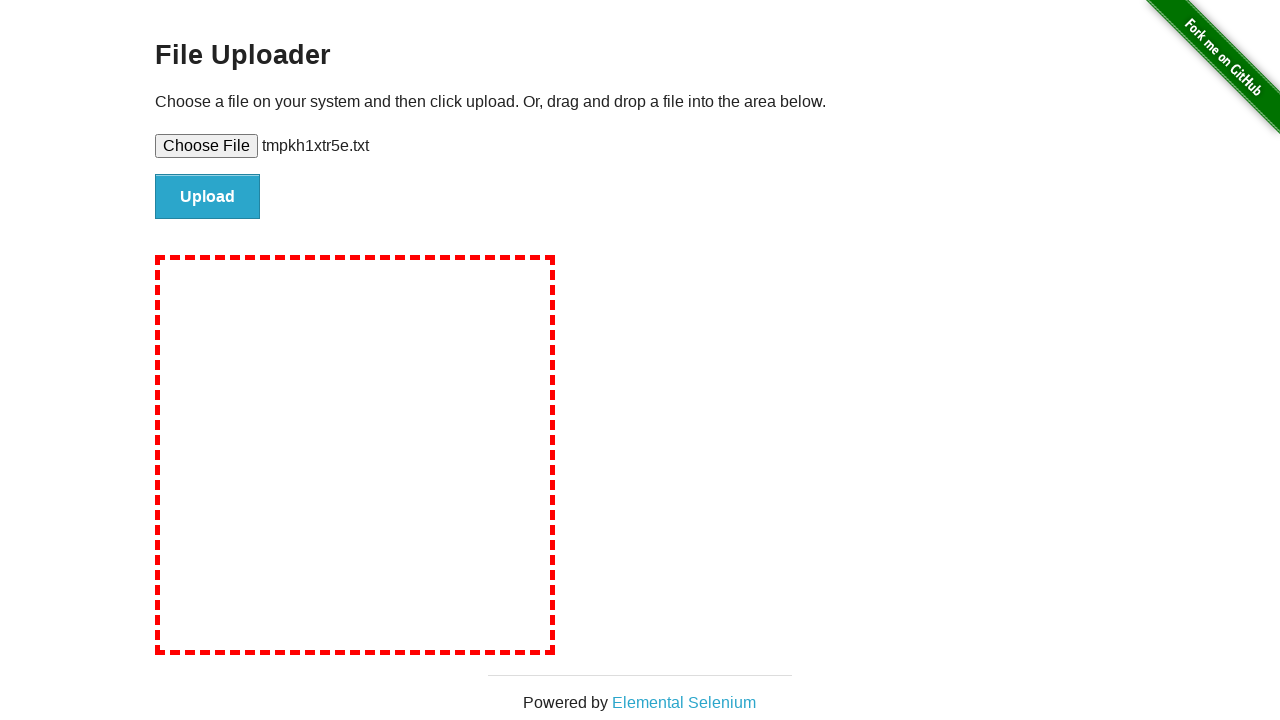

Clicked file upload submit button at (208, 197) on input#file-submit
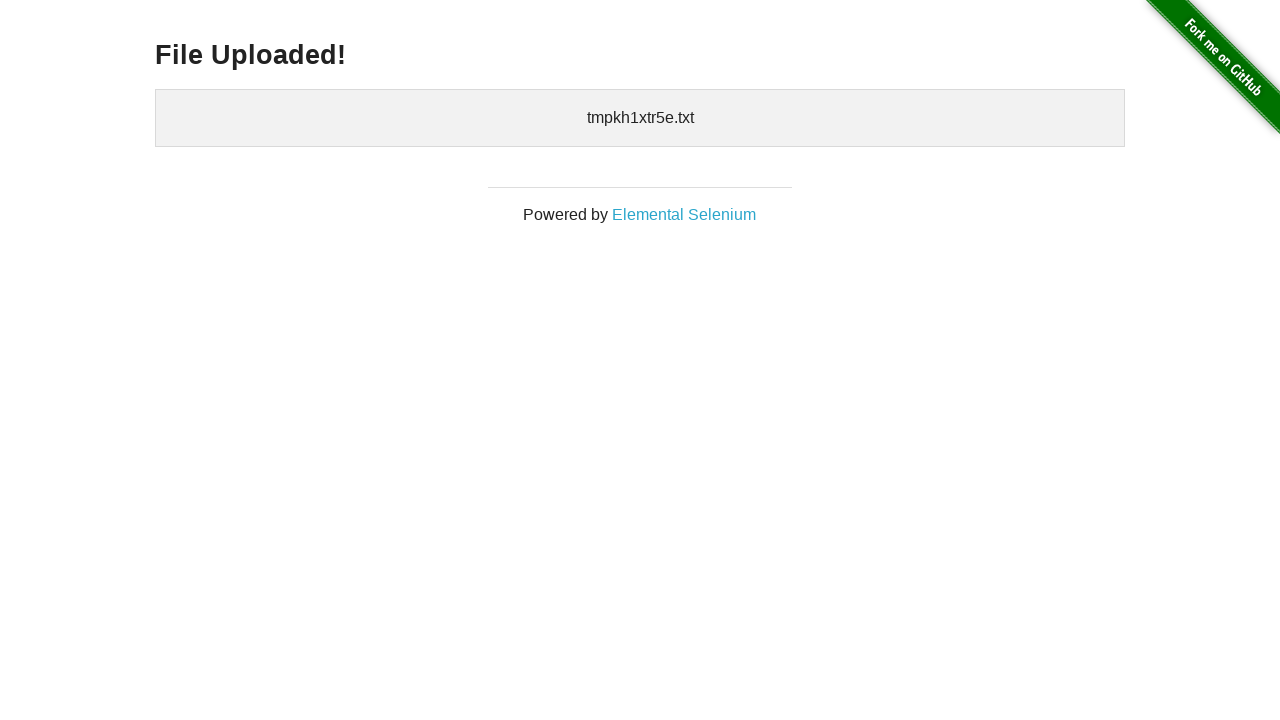

Upload confirmation heading appeared
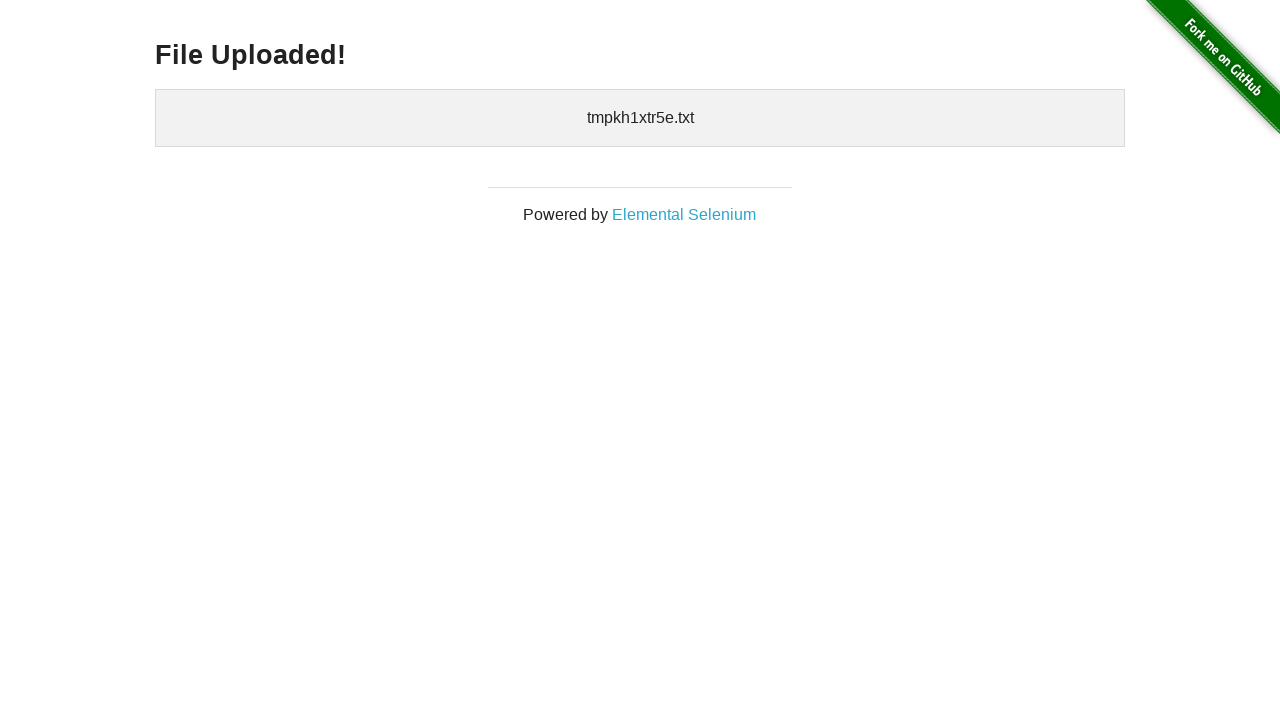

Cleaned up temporary file
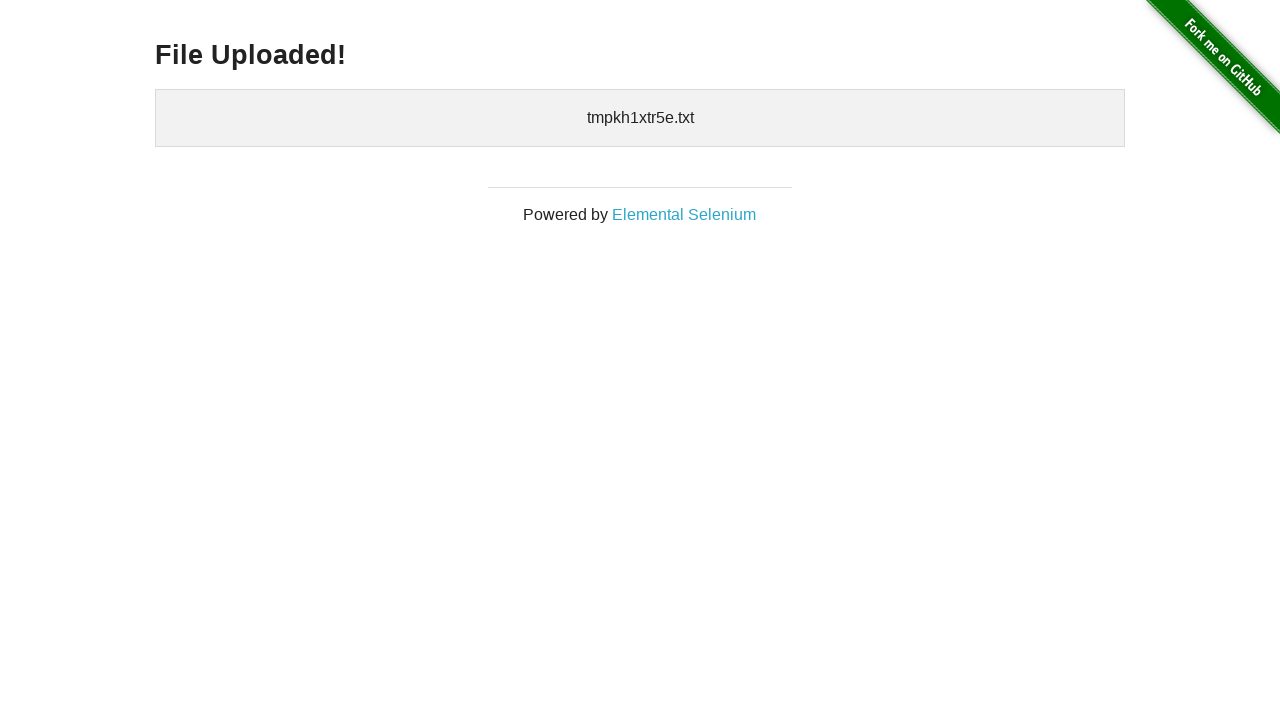

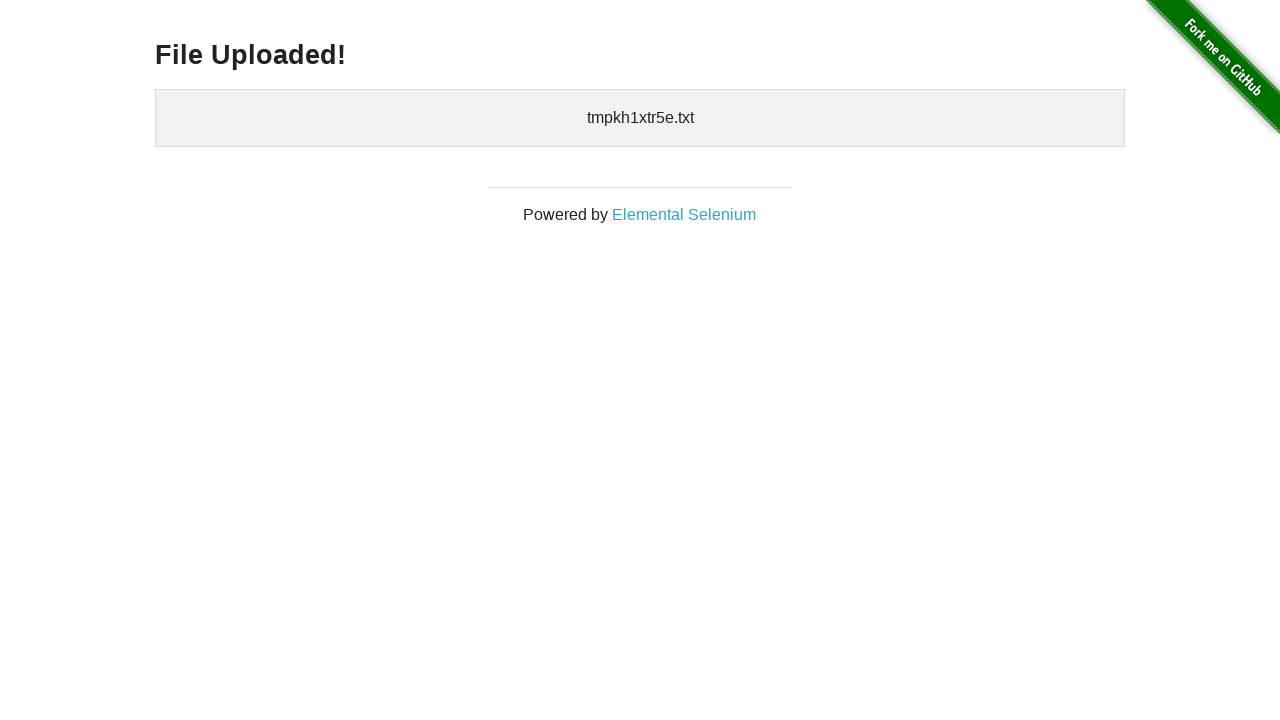